Tests the customer search and delete functionality in a demo banking application by logging in as Bank Manager, navigating to Customers, searching for a customer named "Ron", and deleting them.

Starting URL: https://www.globalsqa.com/angularJs-protractor/BankingProject/#/login

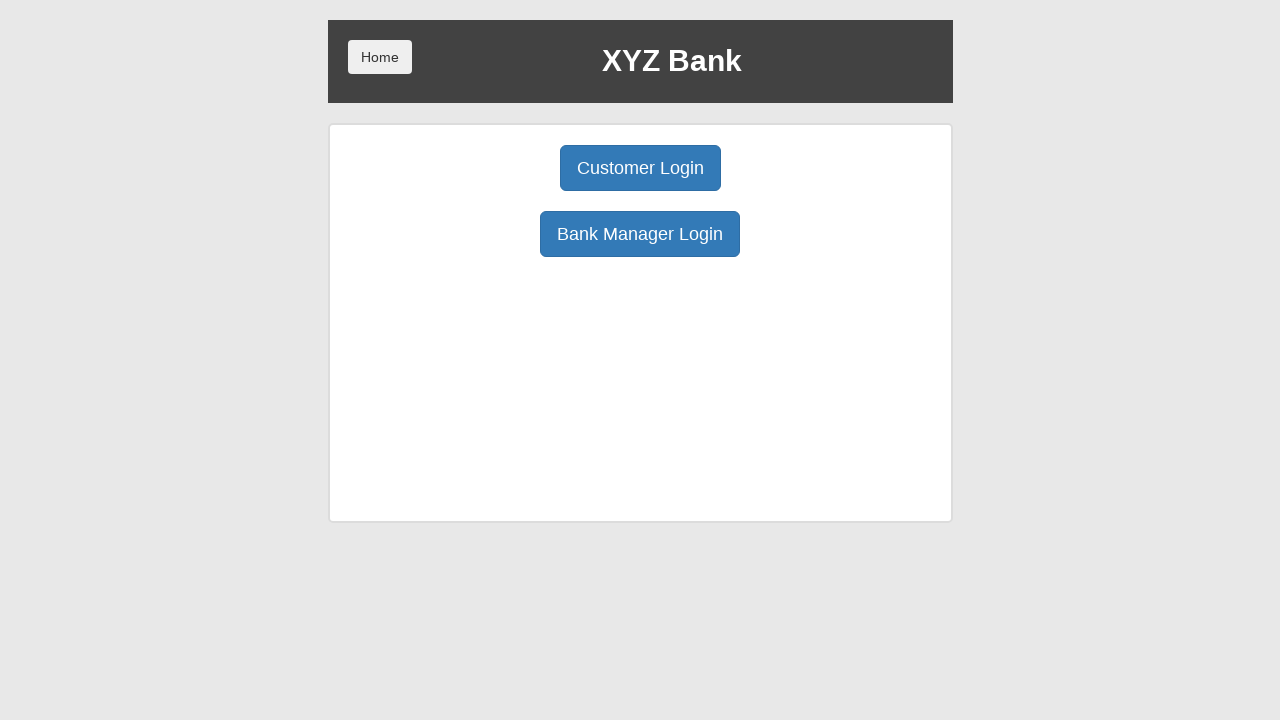

Clicked Bank Manager Login button at (640, 234) on internal:role=button[name="Bank Manager Login"i]
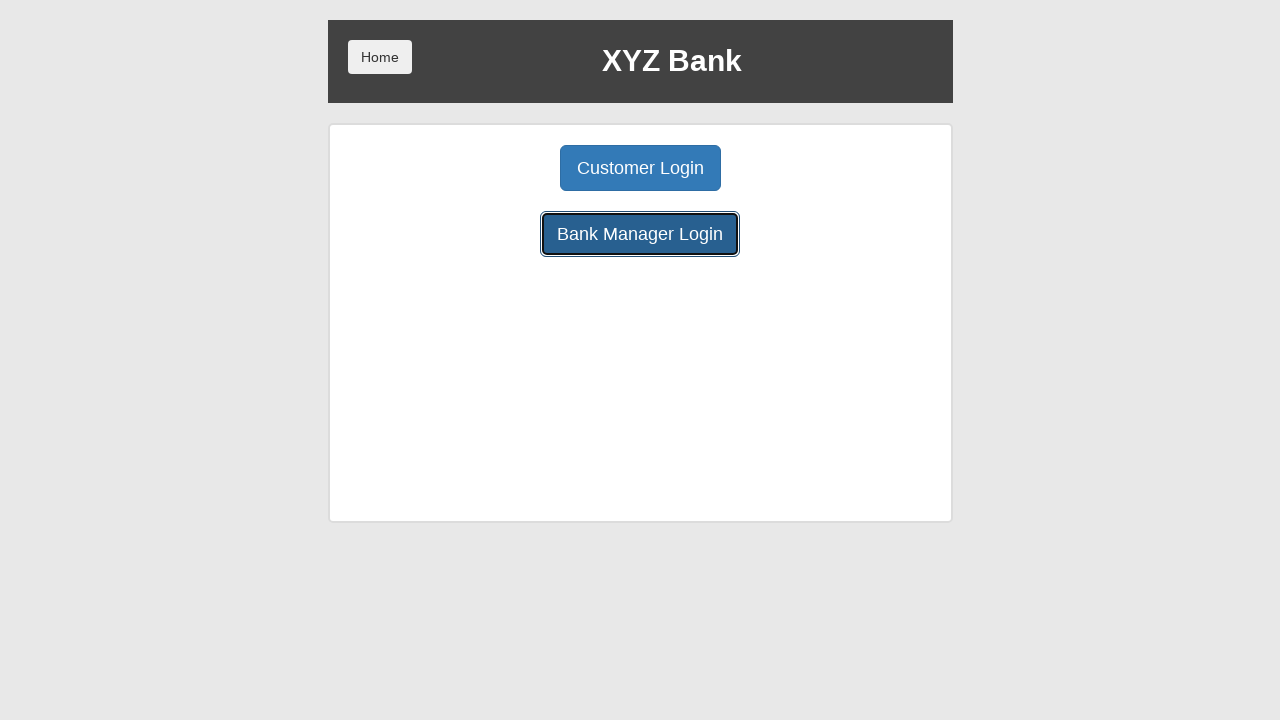

Clicked Customers tab at (792, 168) on internal:role=button[name="Customers"i]
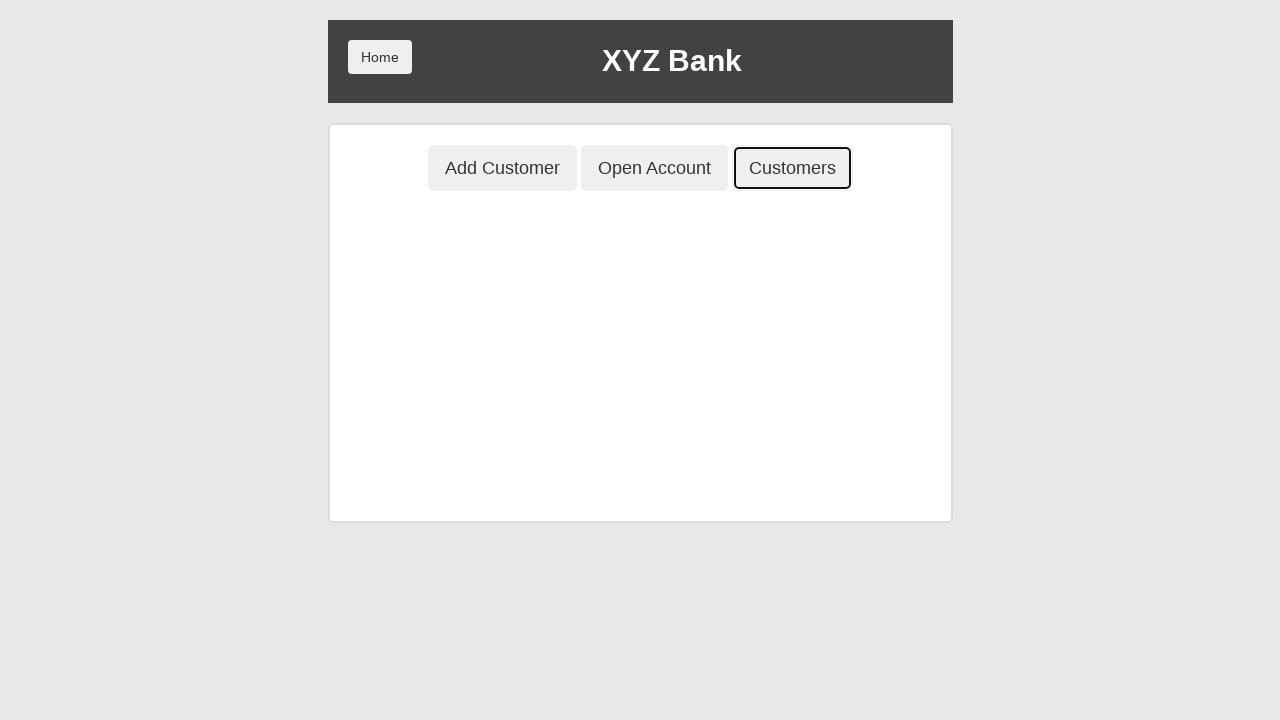

Clicked search customer input field at (652, 228) on internal:attr=[placeholder="Search Customer"i]
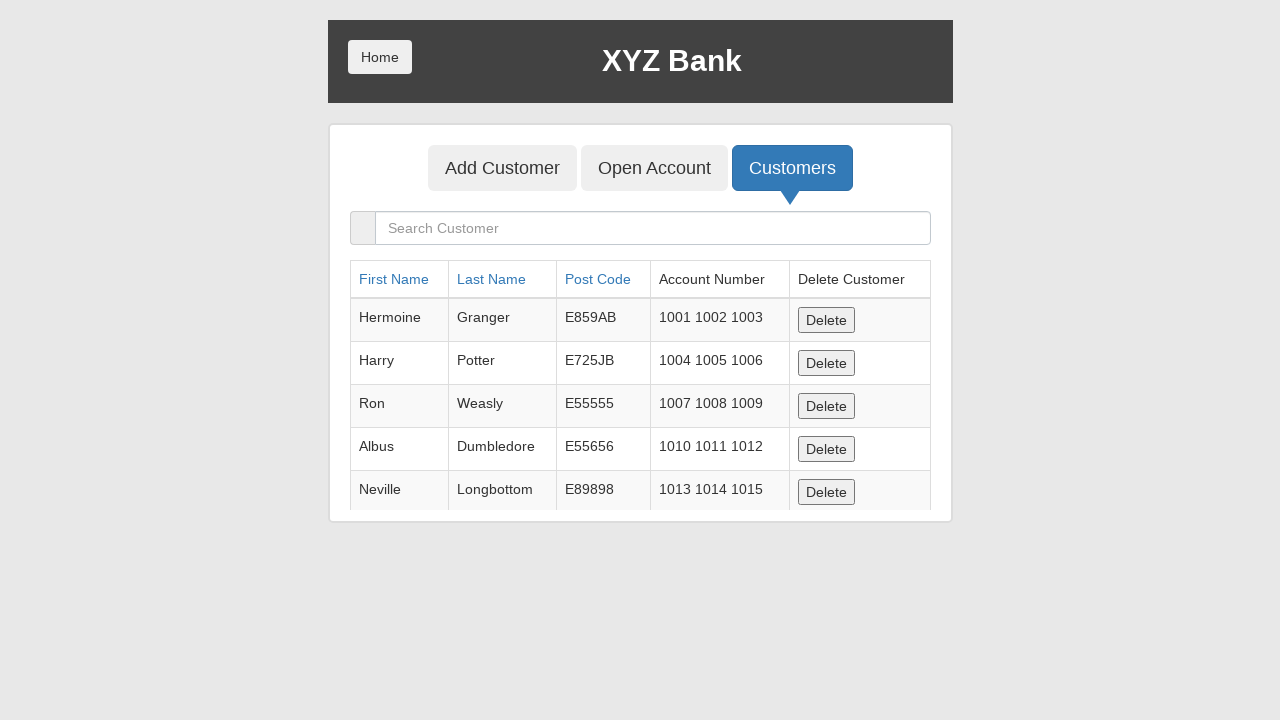

Filled search field with customer name 'Ron' on internal:attr=[placeholder="Search Customer"i]
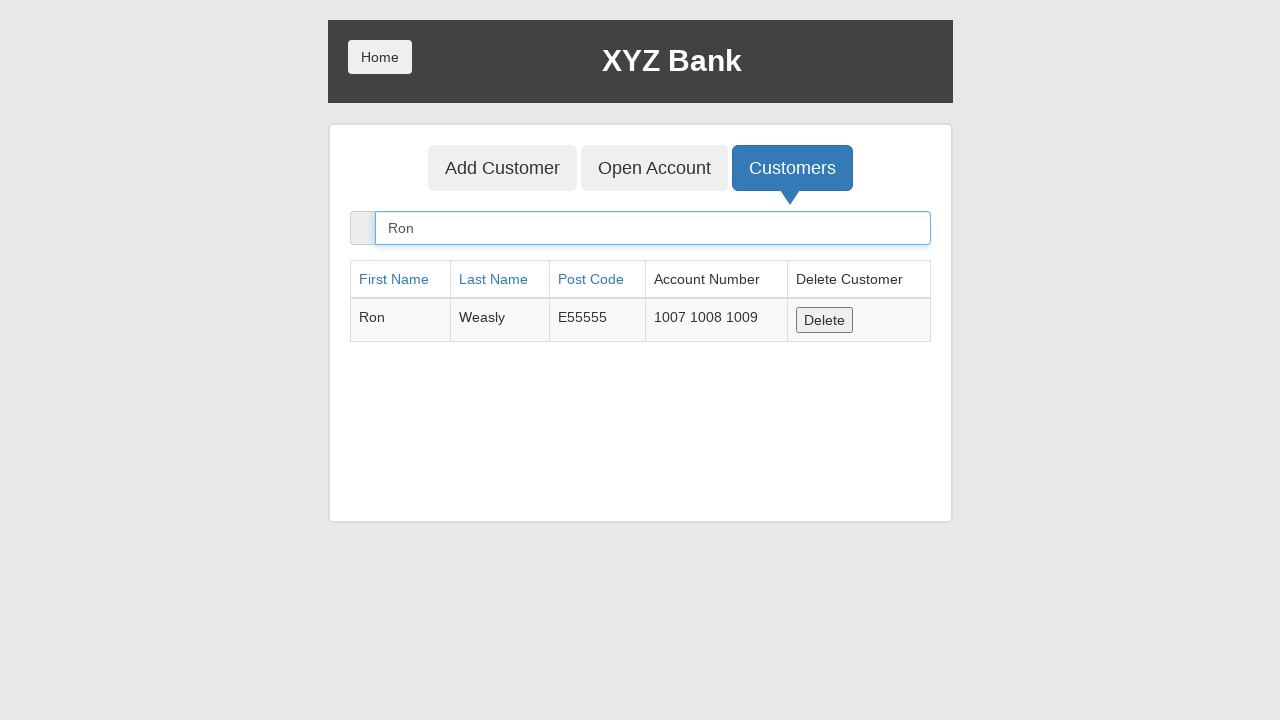

Clicked Delete button to remove customer Ron at (824, 320) on internal:role=button[name="Delete"i]
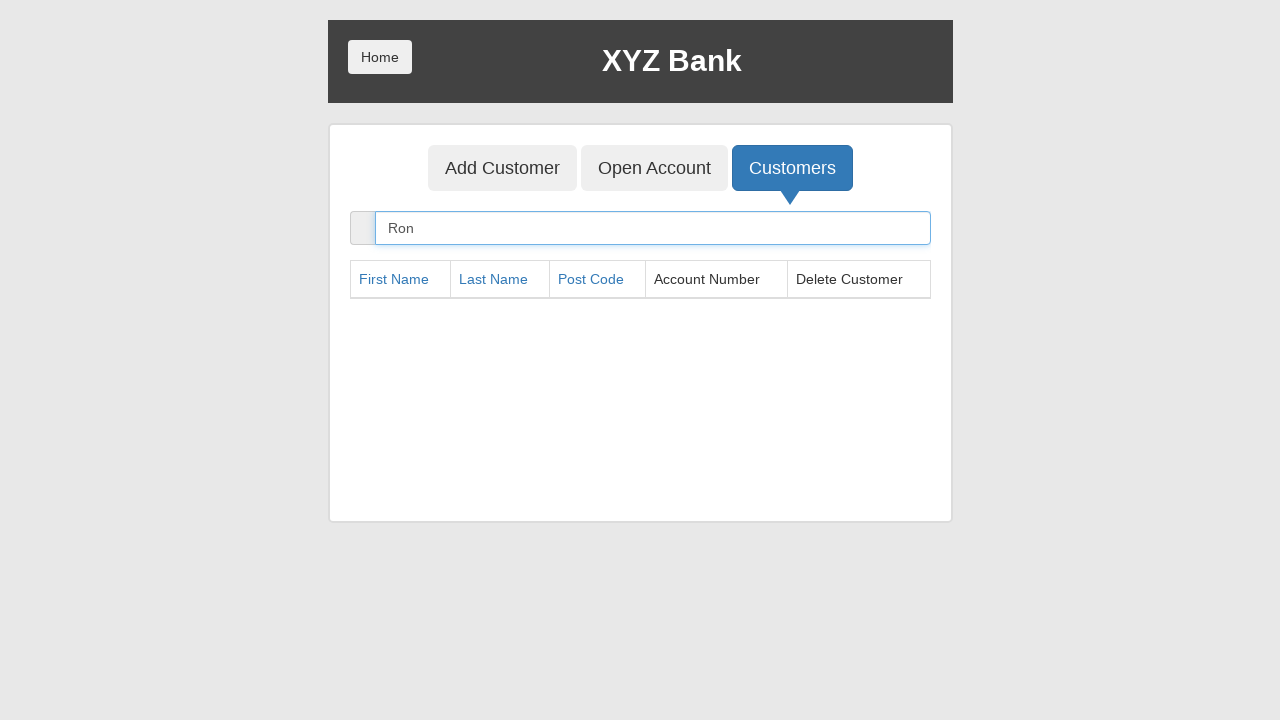

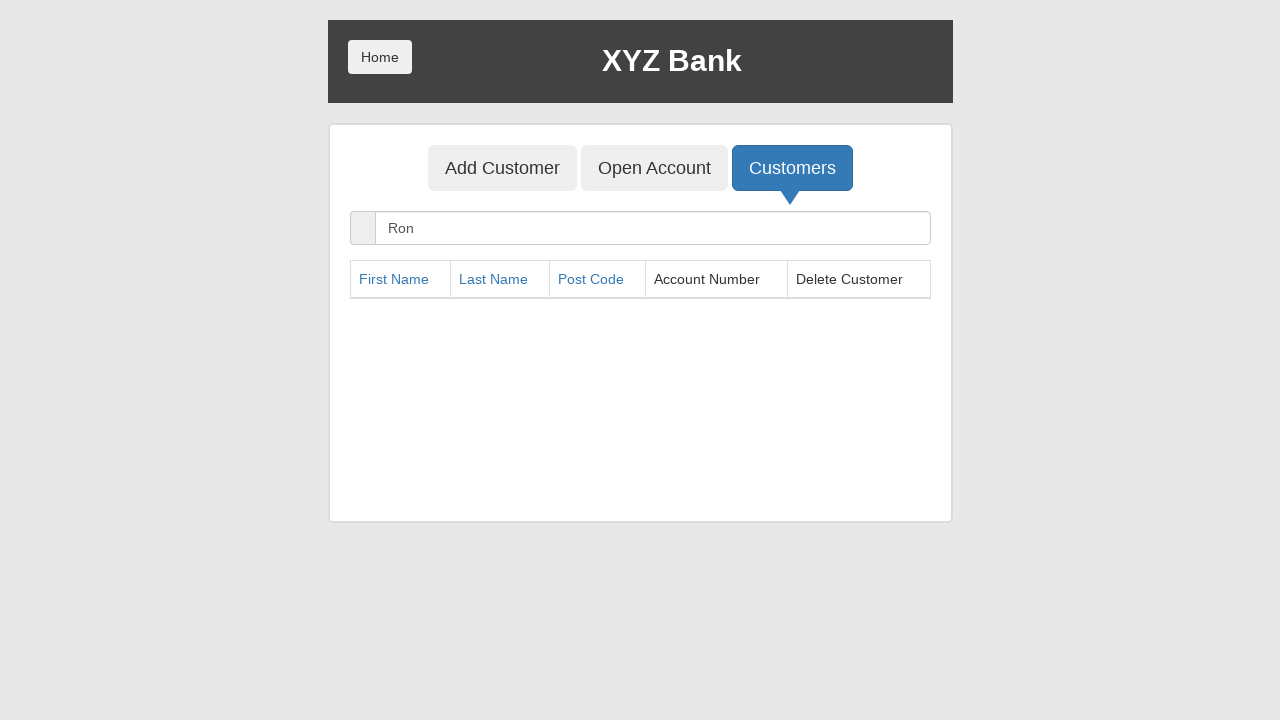